Solves a math problem by extracting a value from an element attribute, calculating the result, and submitting a form with the answer along with checkbox and radio button selections

Starting URL: http://suninjuly.github.io/get_attribute.html

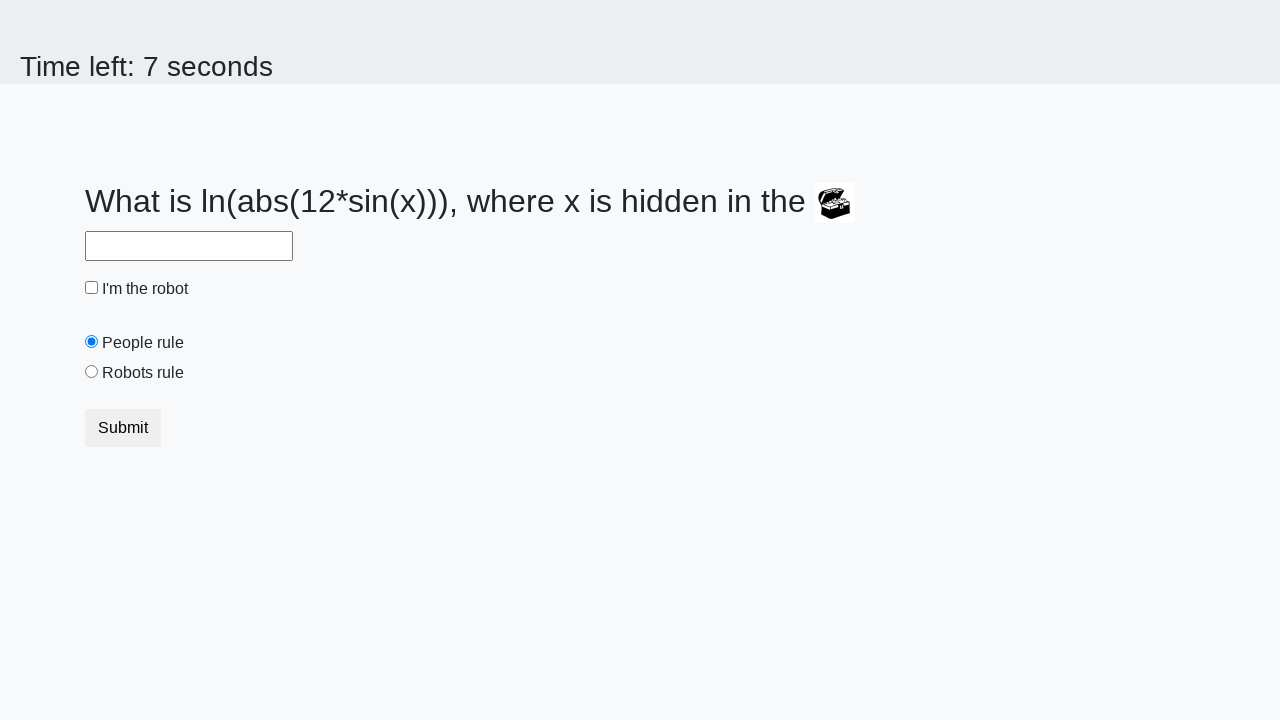

Located the treasure element
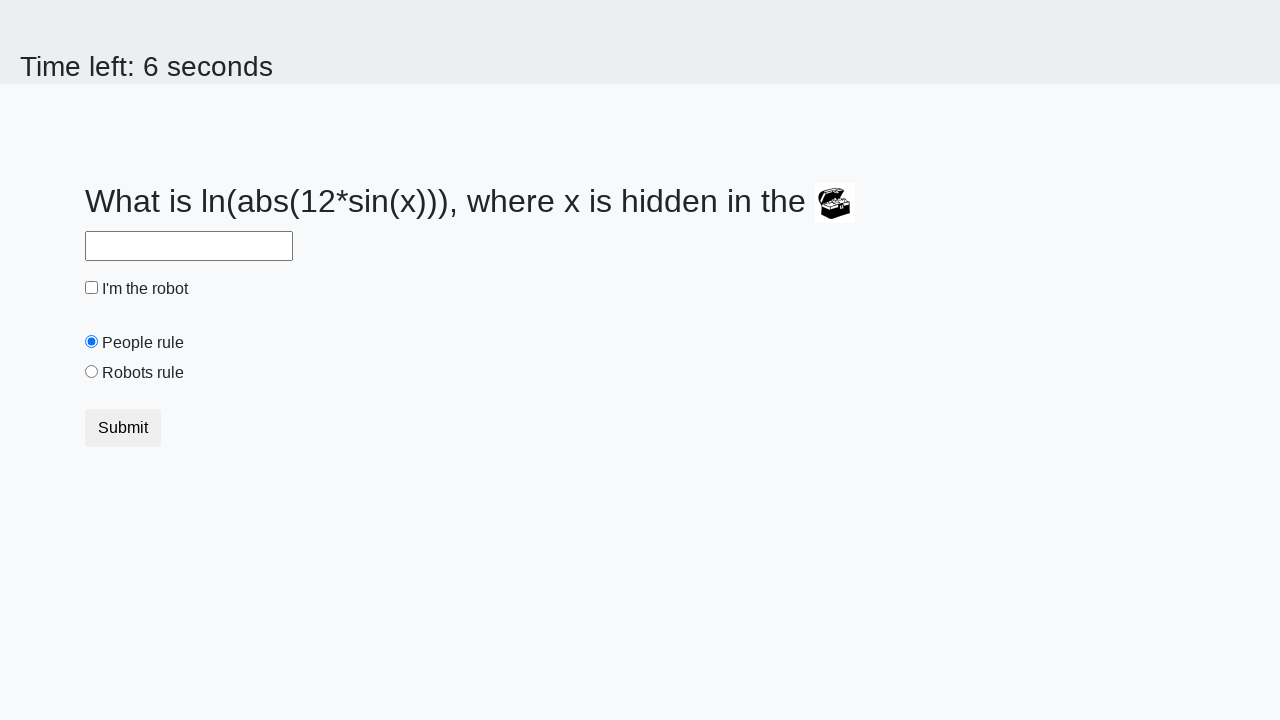

Extracted valuex attribute from treasure element: 482
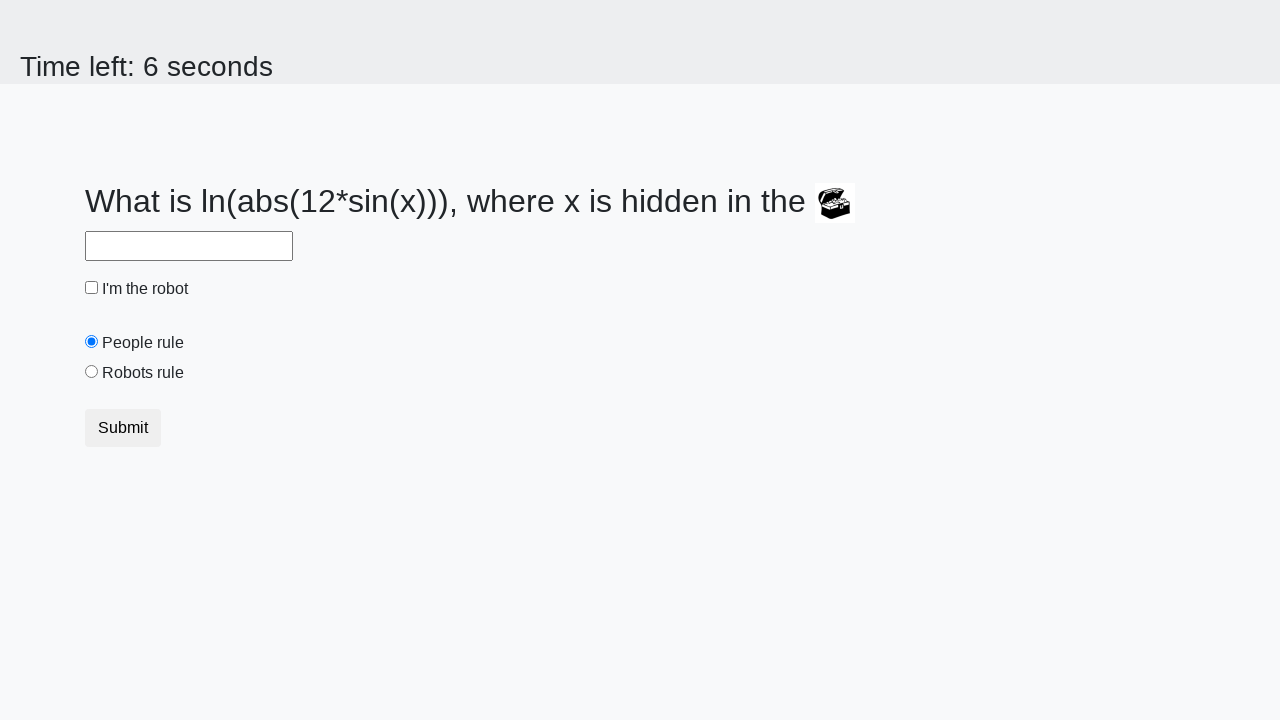

Calculated math formula result: 2.4571623835286913
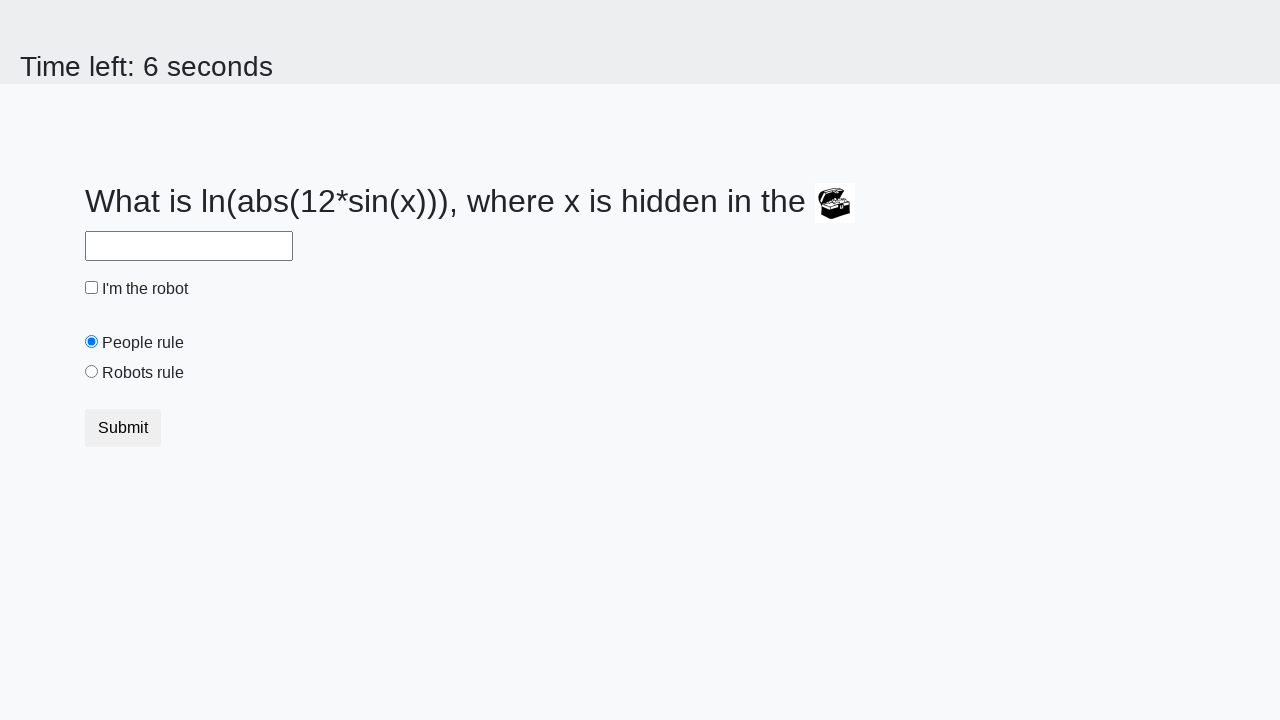

Filled answer field with calculated value: 2.4571623835286913 on #answer
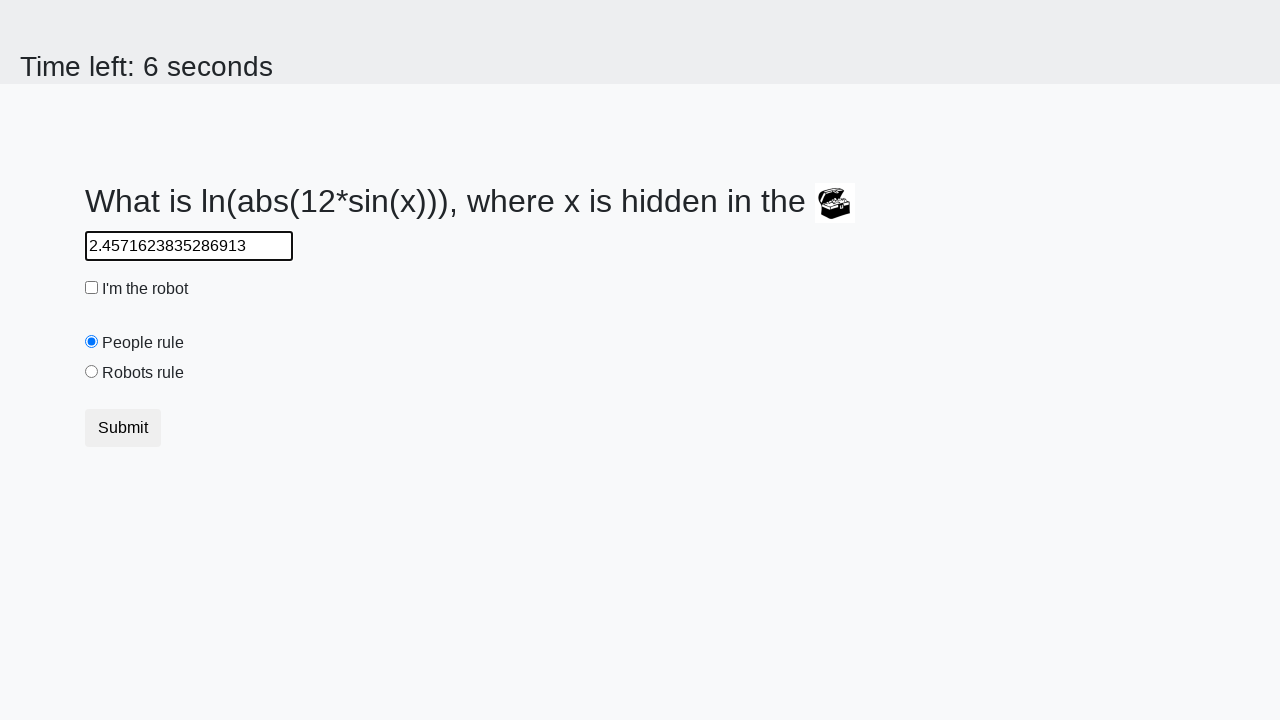

Clicked robot checkbox at (92, 288) on #robotCheckbox
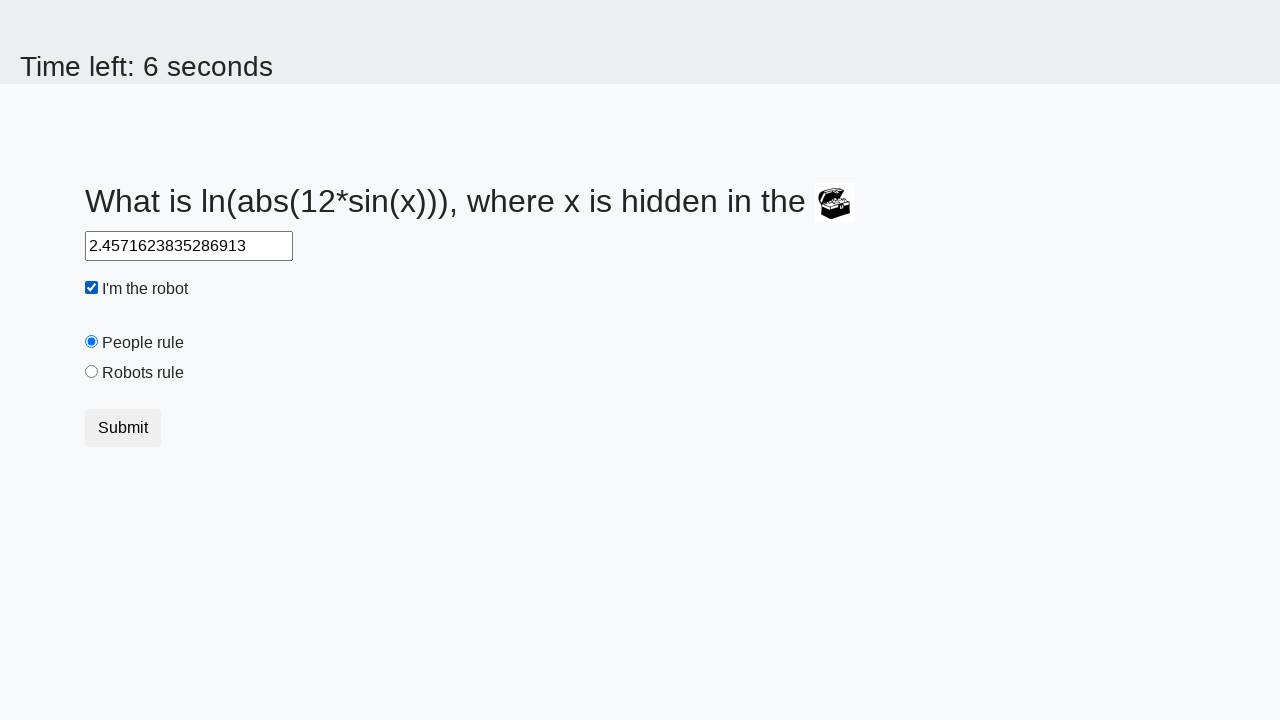

Clicked robots rule radio button at (92, 372) on #robotsRule
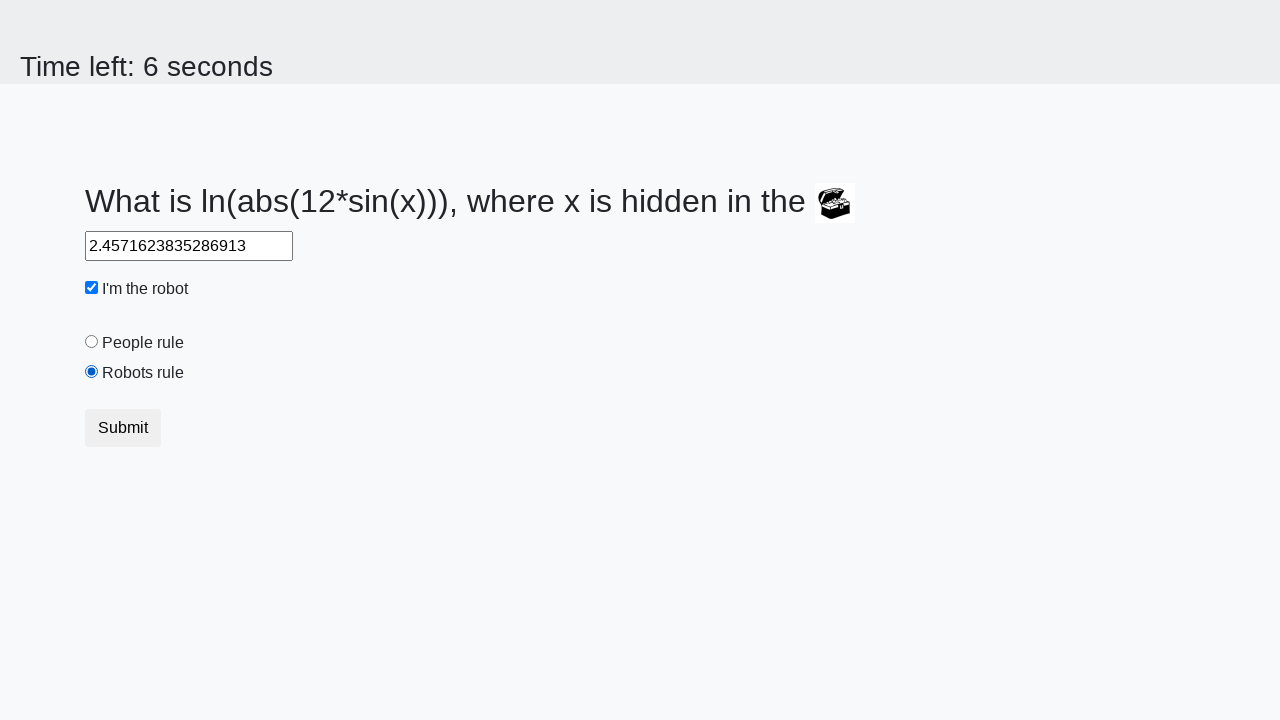

Clicked submit button to submit the form at (123, 428) on [type='submit']
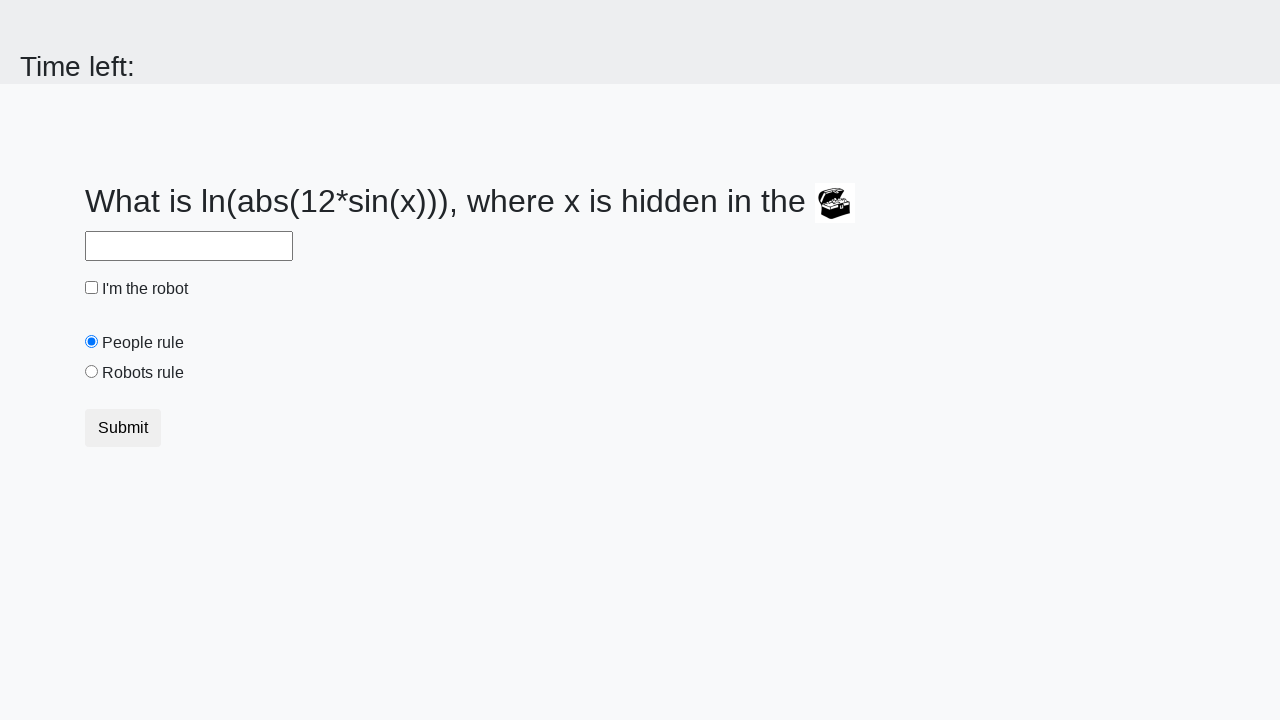

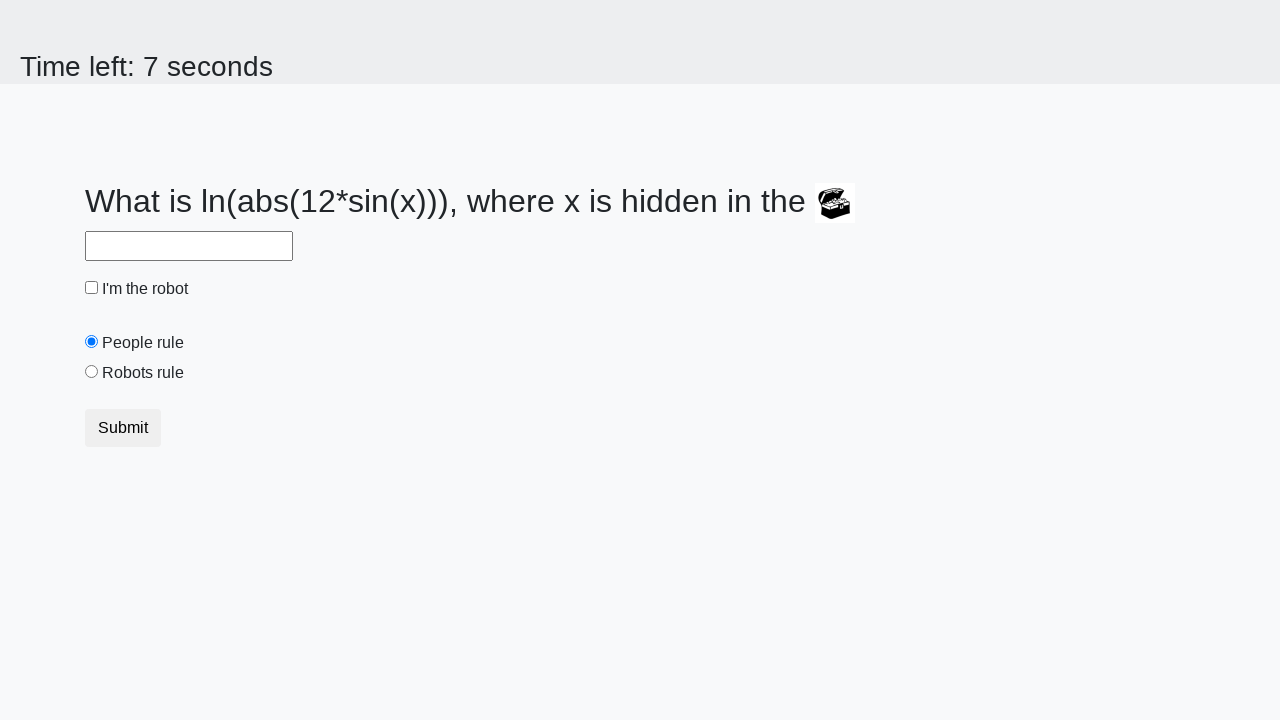